Tests the forgot password functionality by entering an email address and clicking the retrieve button, then verifying the page response

Starting URL: https://the-internet.herokuapp.com/forgot_password

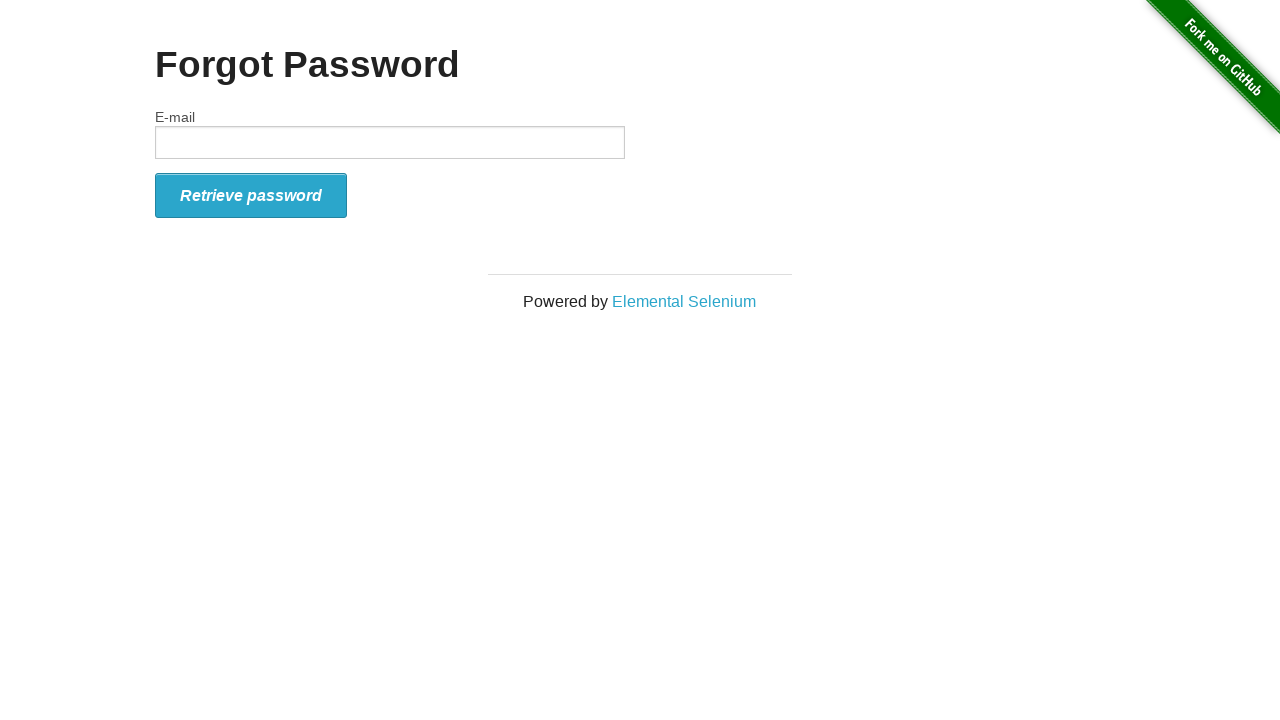

Filled email input field with 'TestUser@TestEmail.com' on #email
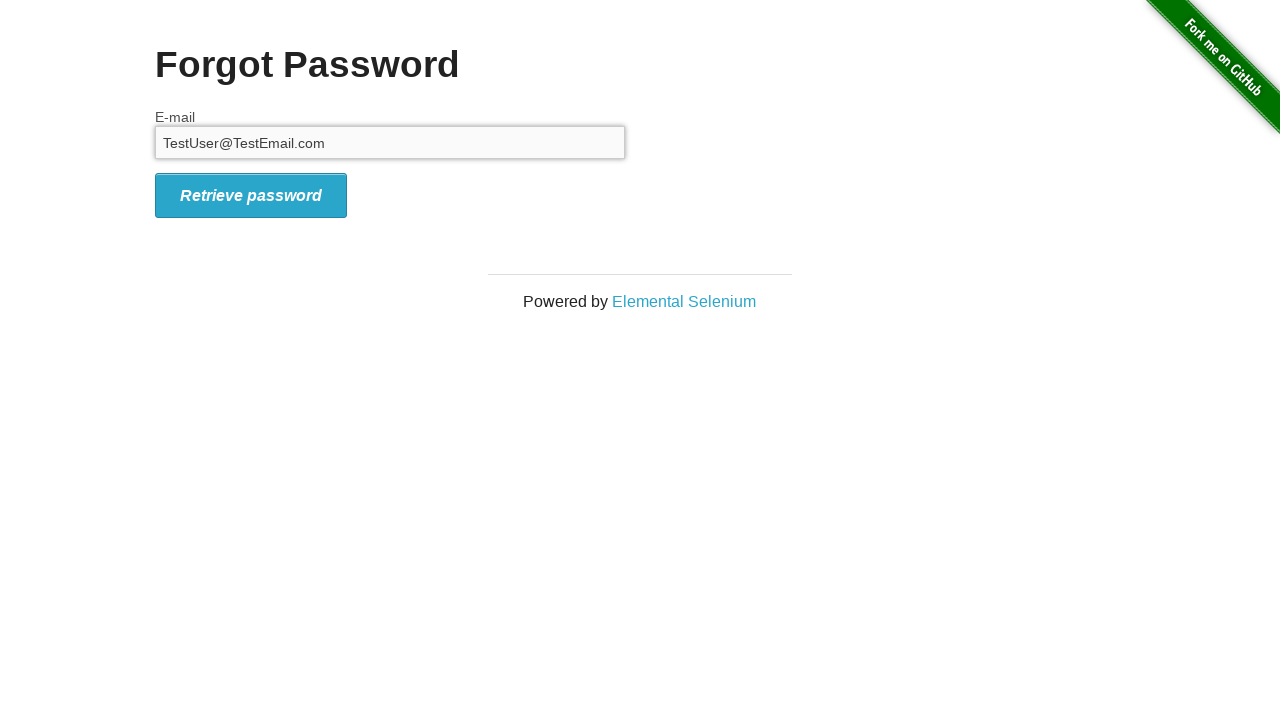

Clicked retrieve password button at (251, 195) on #form_submit
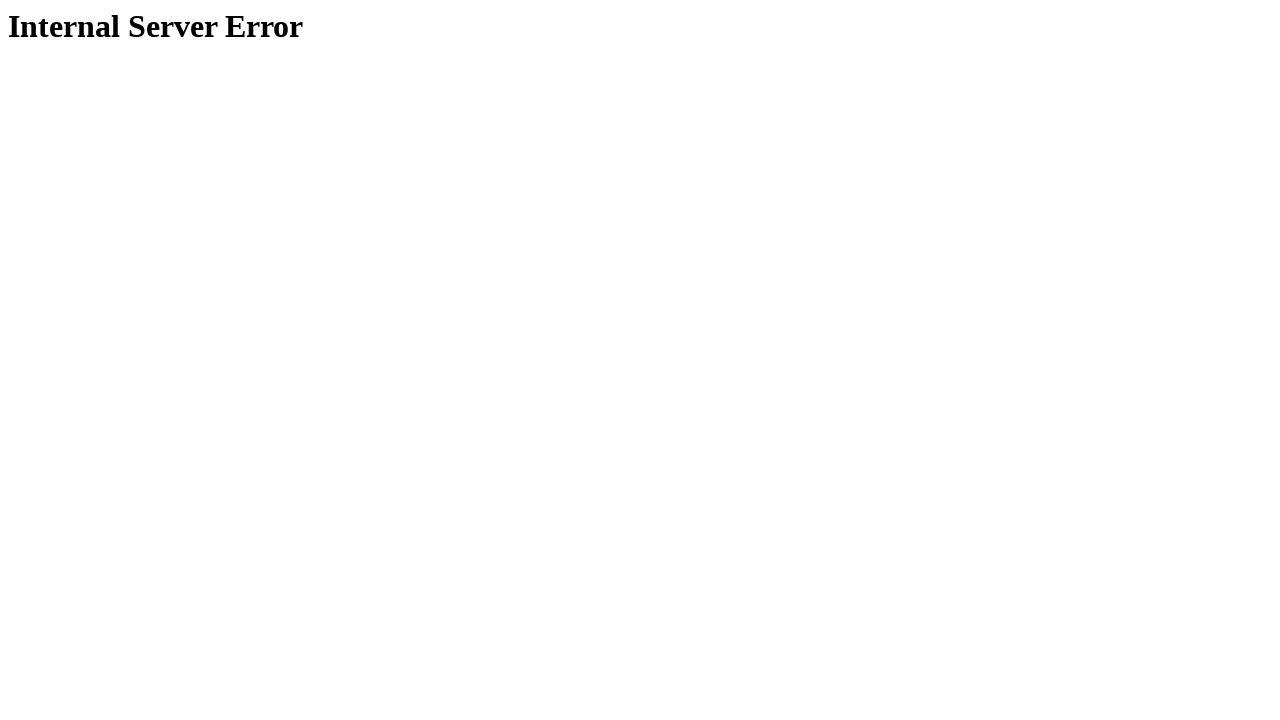

Page responded and h1 header became visible
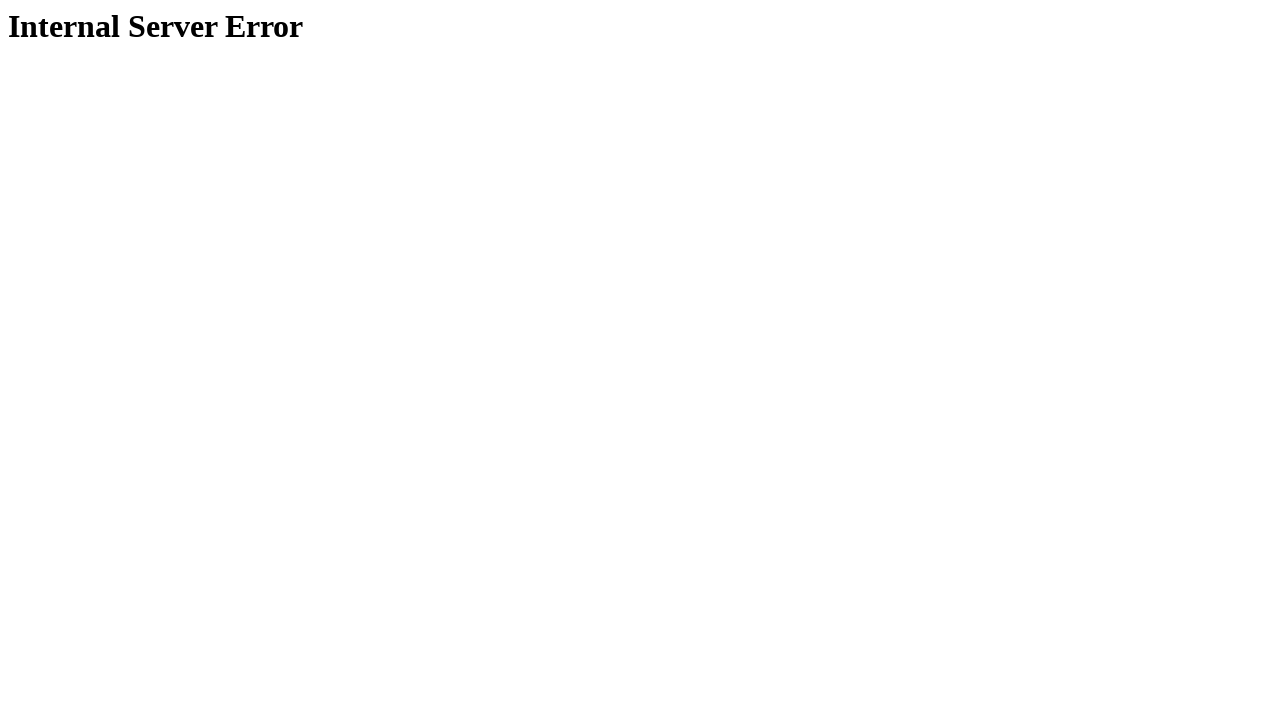

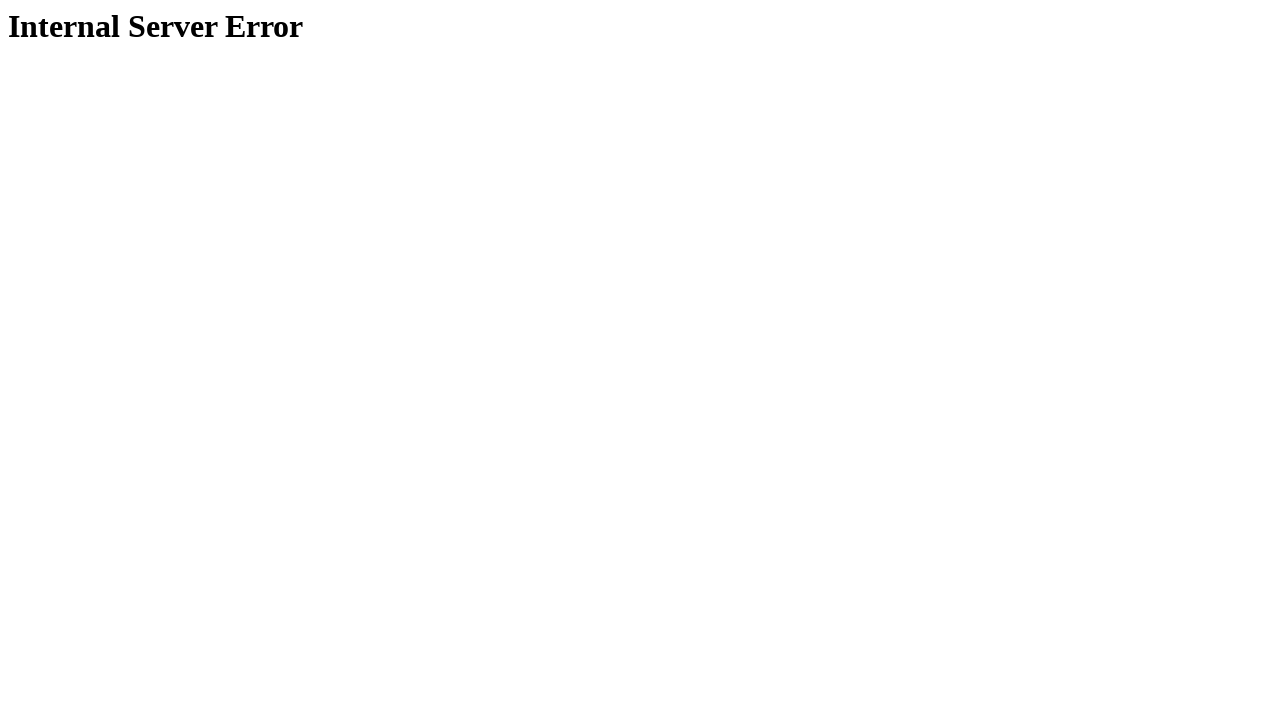